Tests a registration form by filling in personal details (name, email, password, address, etc.), selecting options from dropdowns, choosing radio buttons and checkboxes, and submitting the form.

Starting URL: https://grotechminds.com/registration/

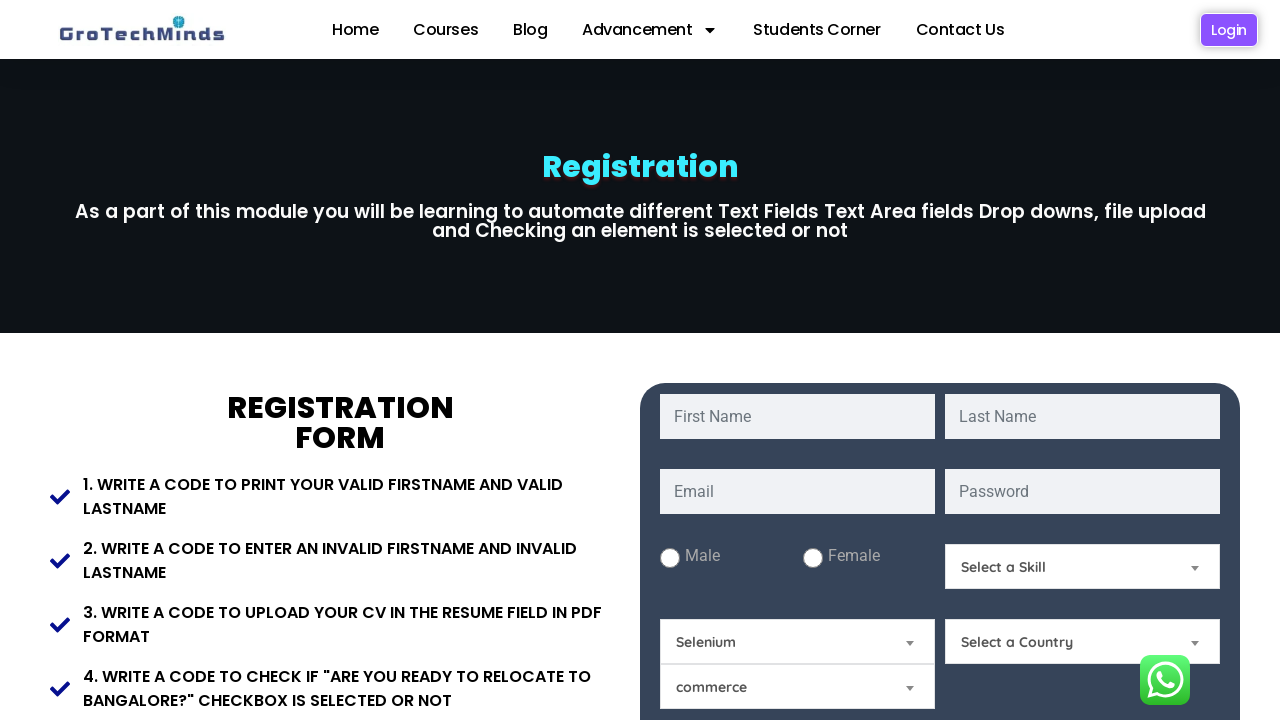

Filled first name field with 'Marcus' on #fname
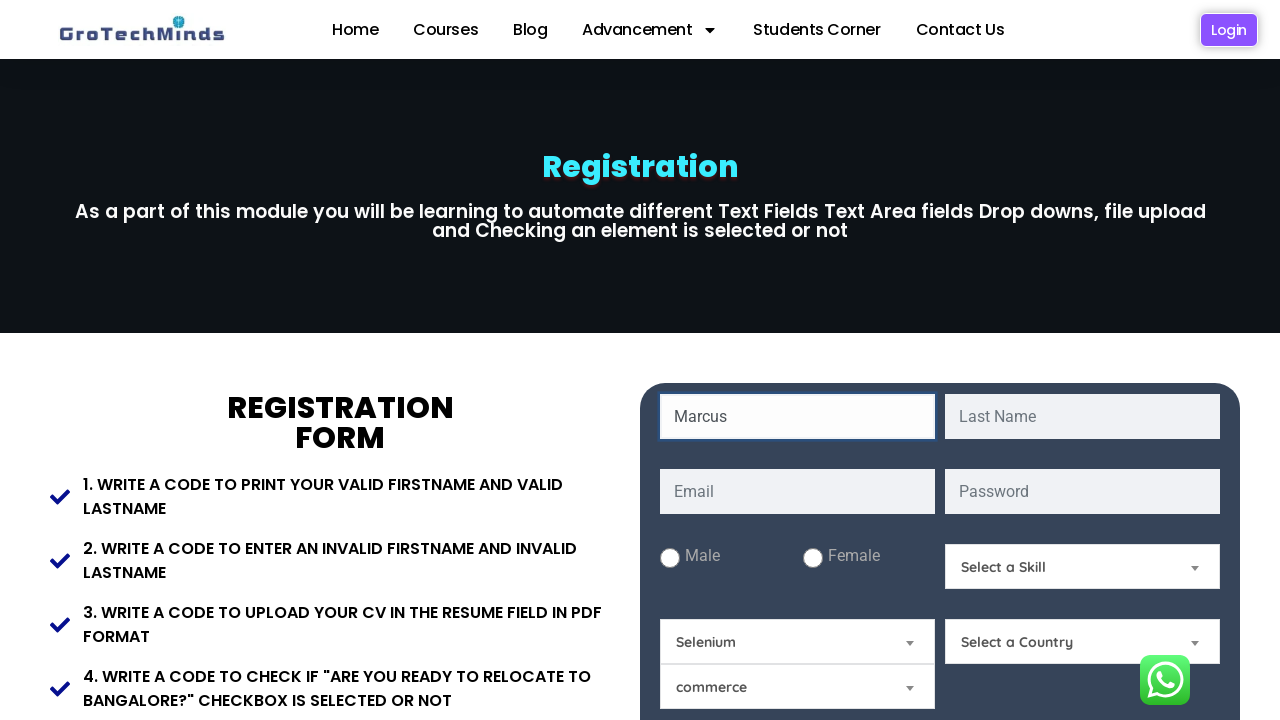

Filled last name field with 'Thompson' on #lname
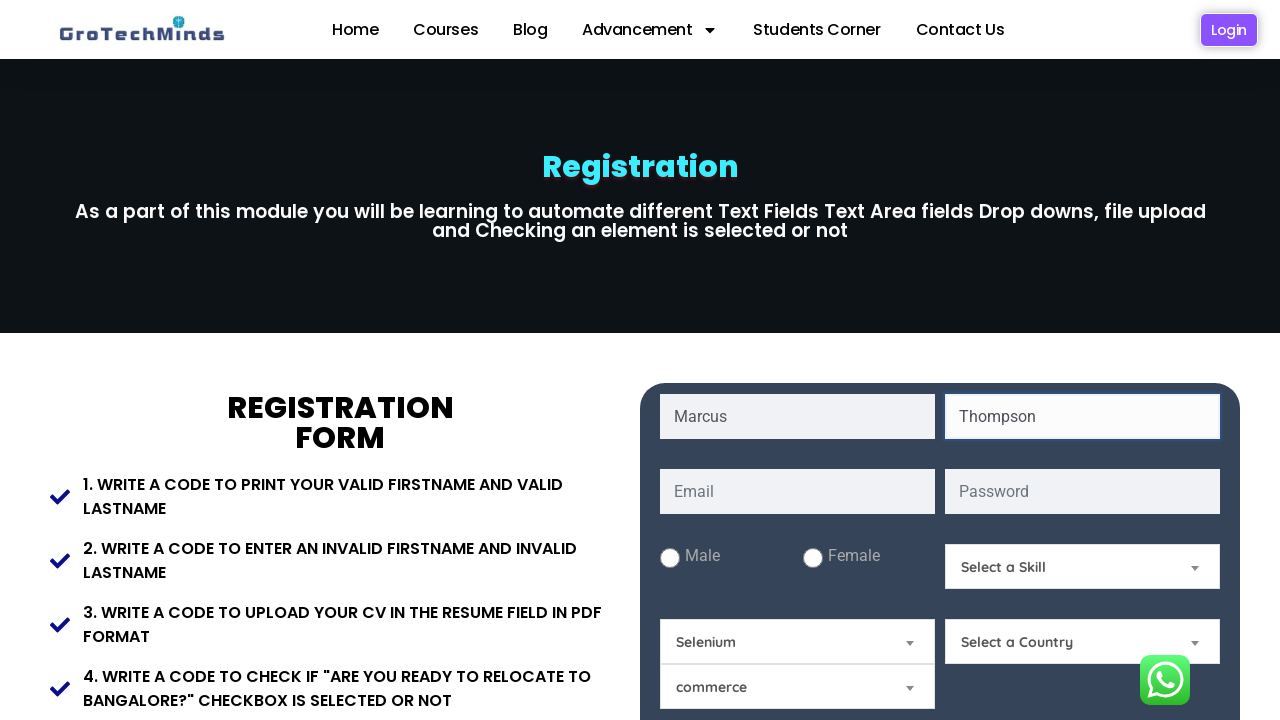

Filled email field with 'marcus.thompson@example.com' on #email
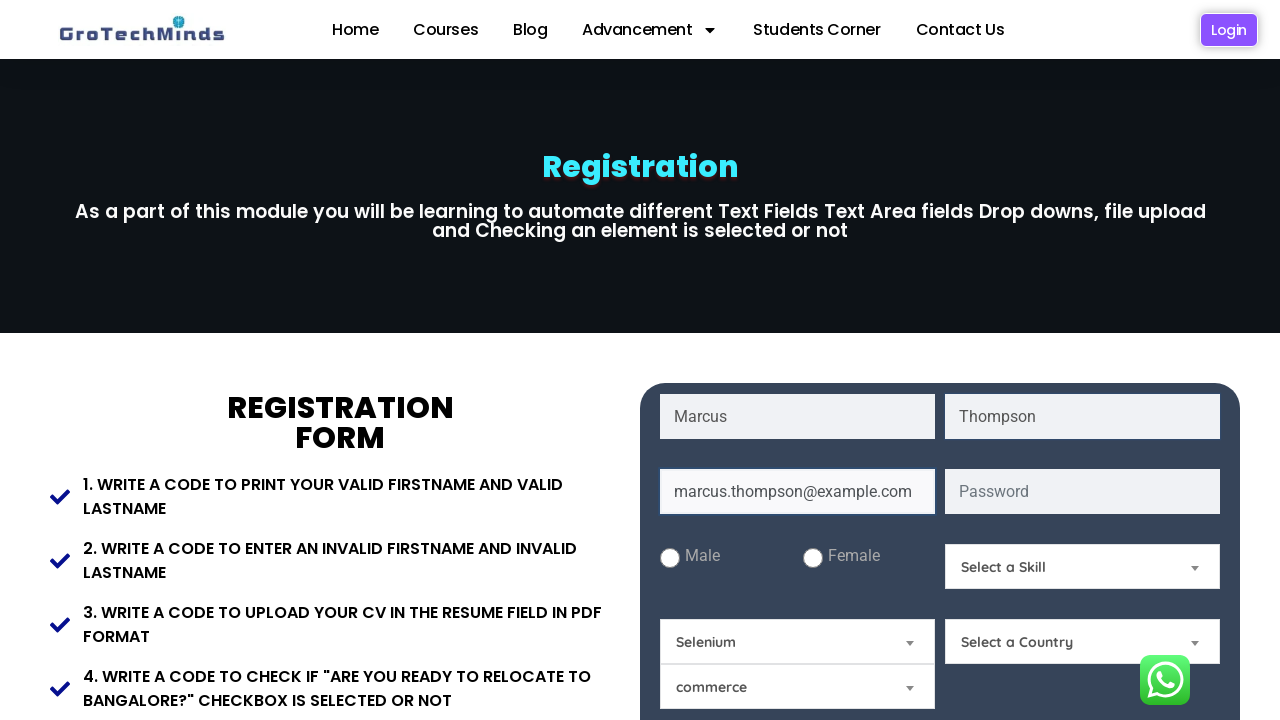

Filled password field with 'SecurePass99' on #password
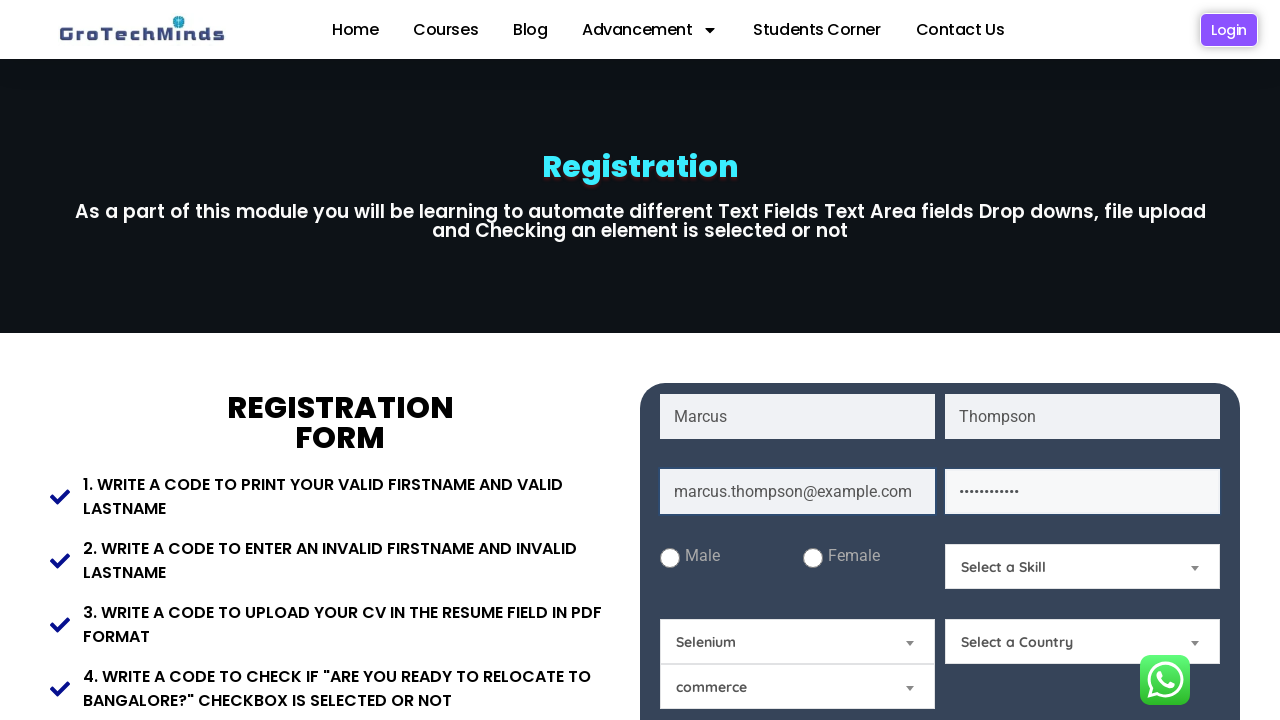

Selected male radio button for gender at (670, 558) on #male
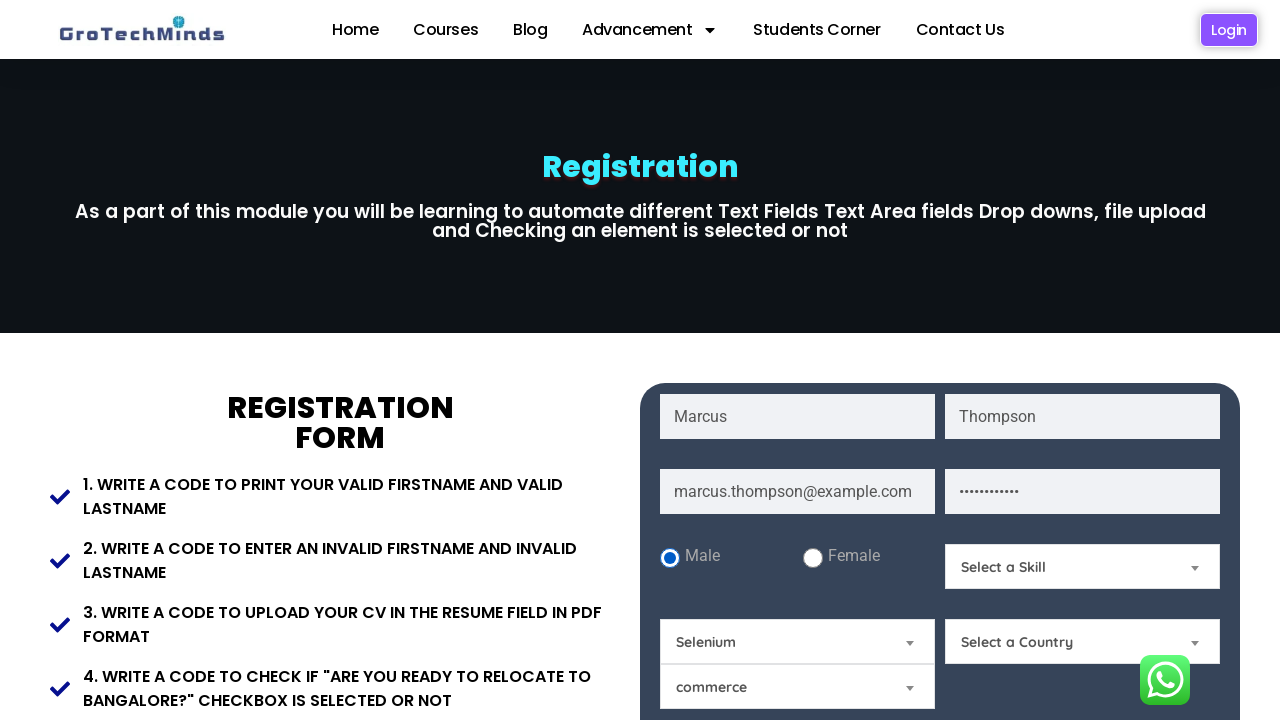

Selected skills from dropdown at index 1 on #Skills
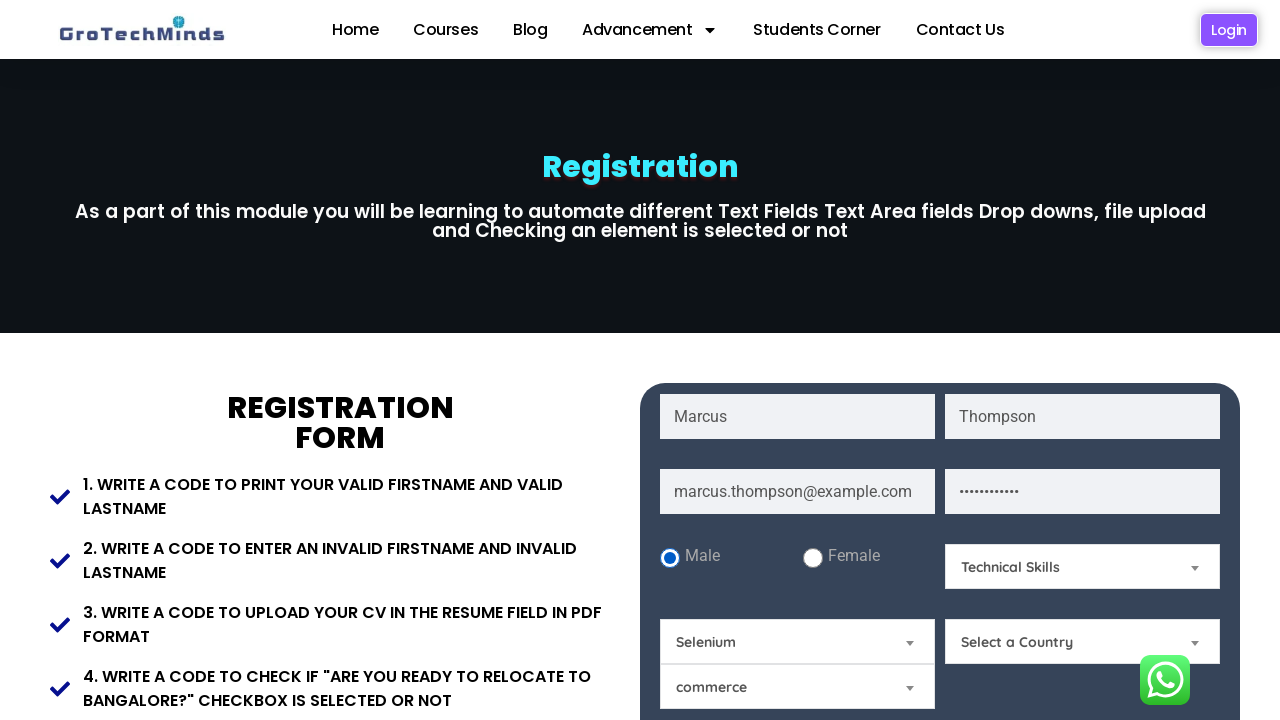

Selected 'India' from country dropdown on #Country
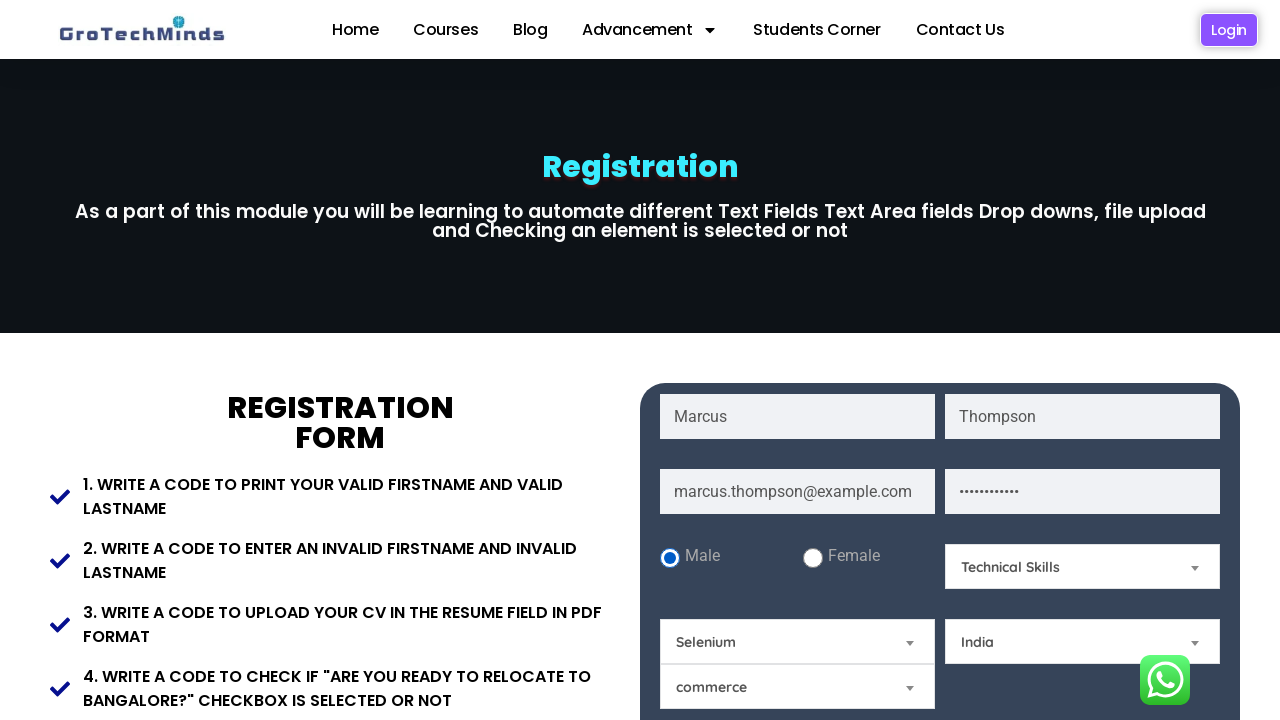

Filled present address field with '123 Main Street, Delhi' on #Present-Address
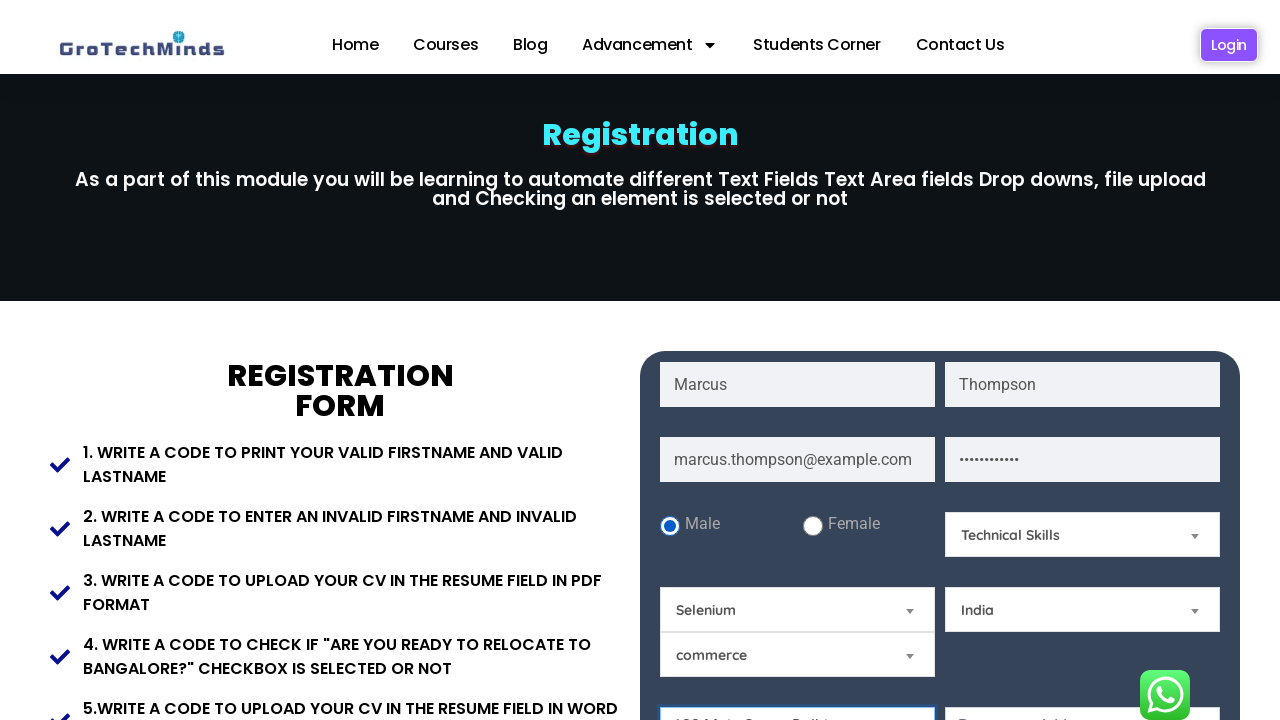

Filled permanent address field with '123 Main Street, Delhi' on #Permanent-Address
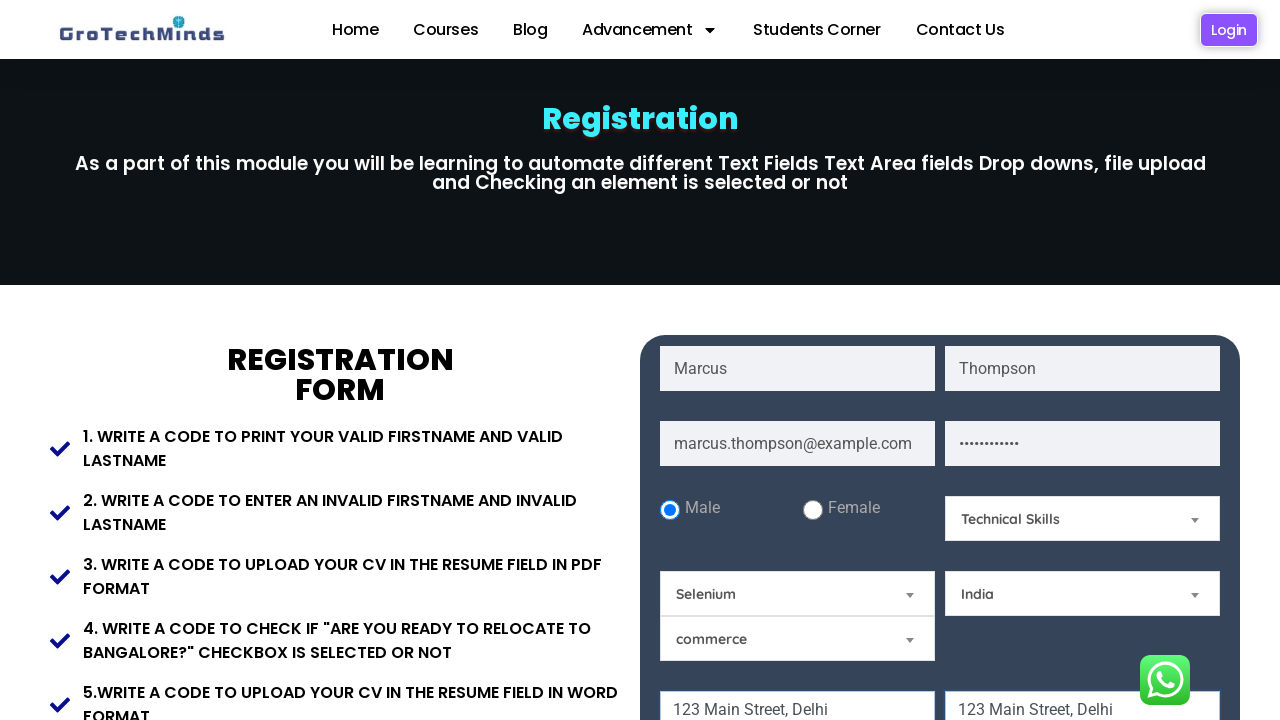

Filled pincode field with '110001' on #Pincode
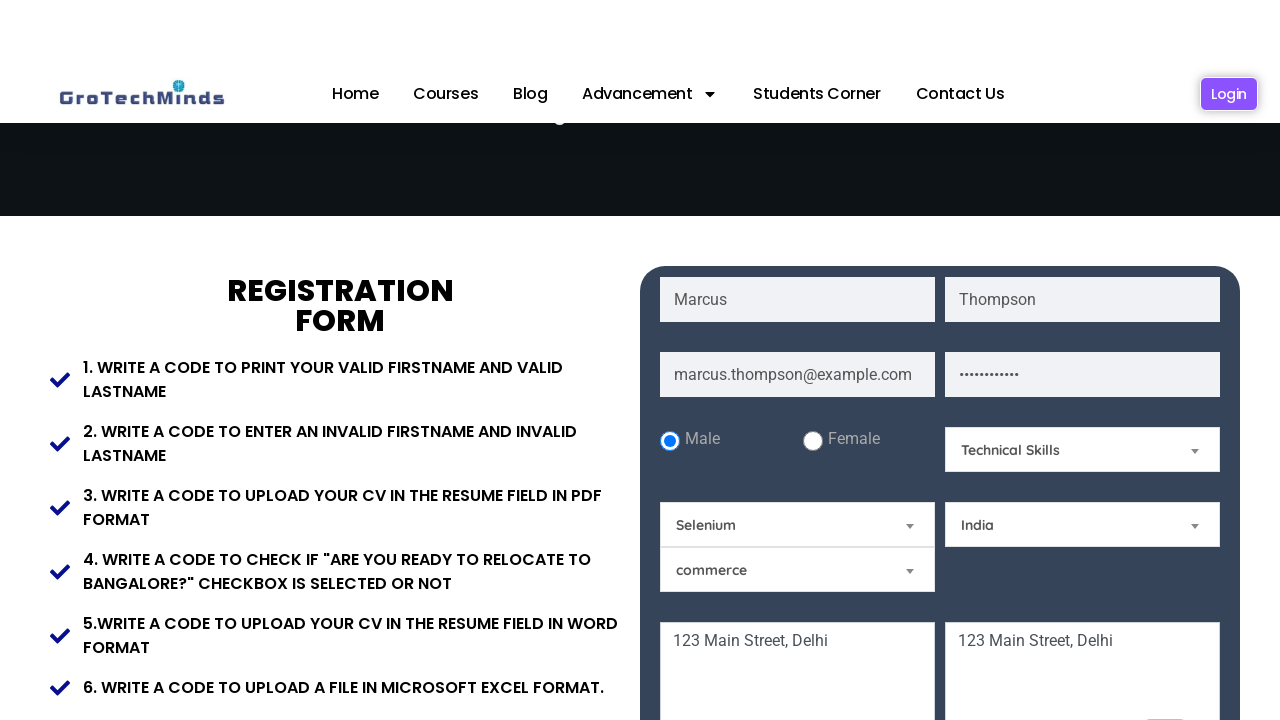

Selected 'Hindu' from religion dropdown on #Relegion
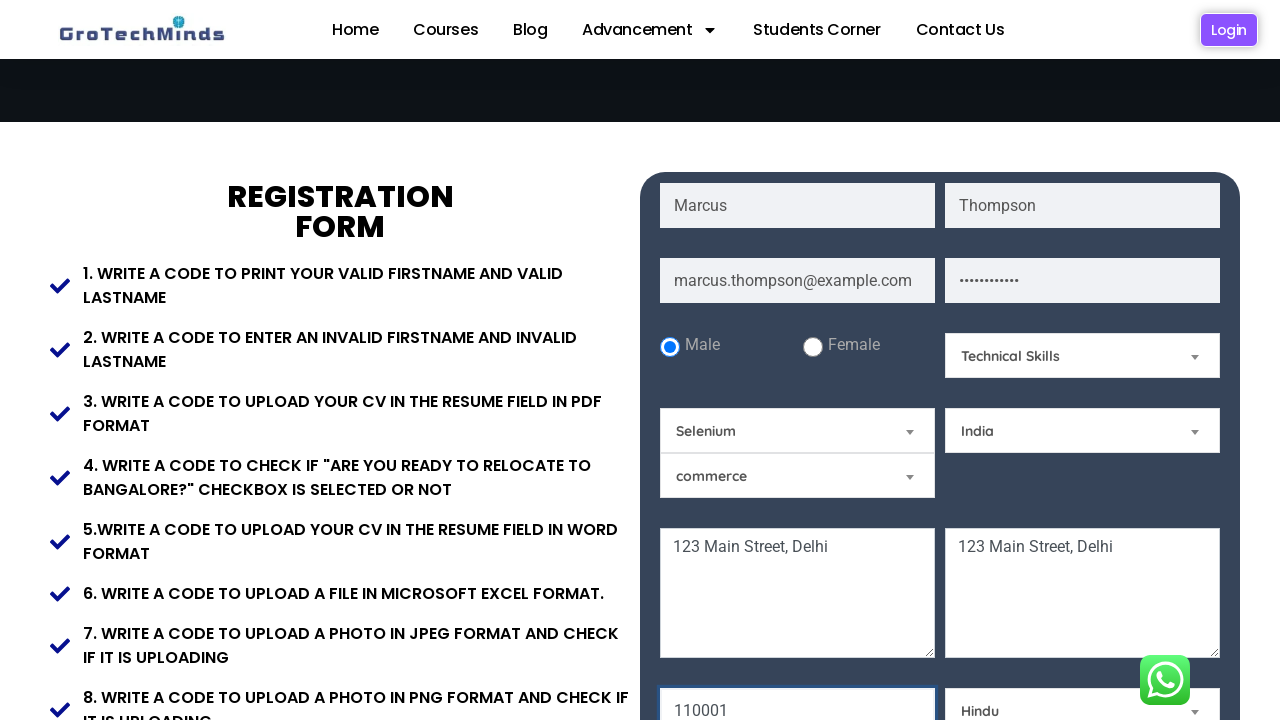

Checked relocate checkbox at (975, 360) on #relocate
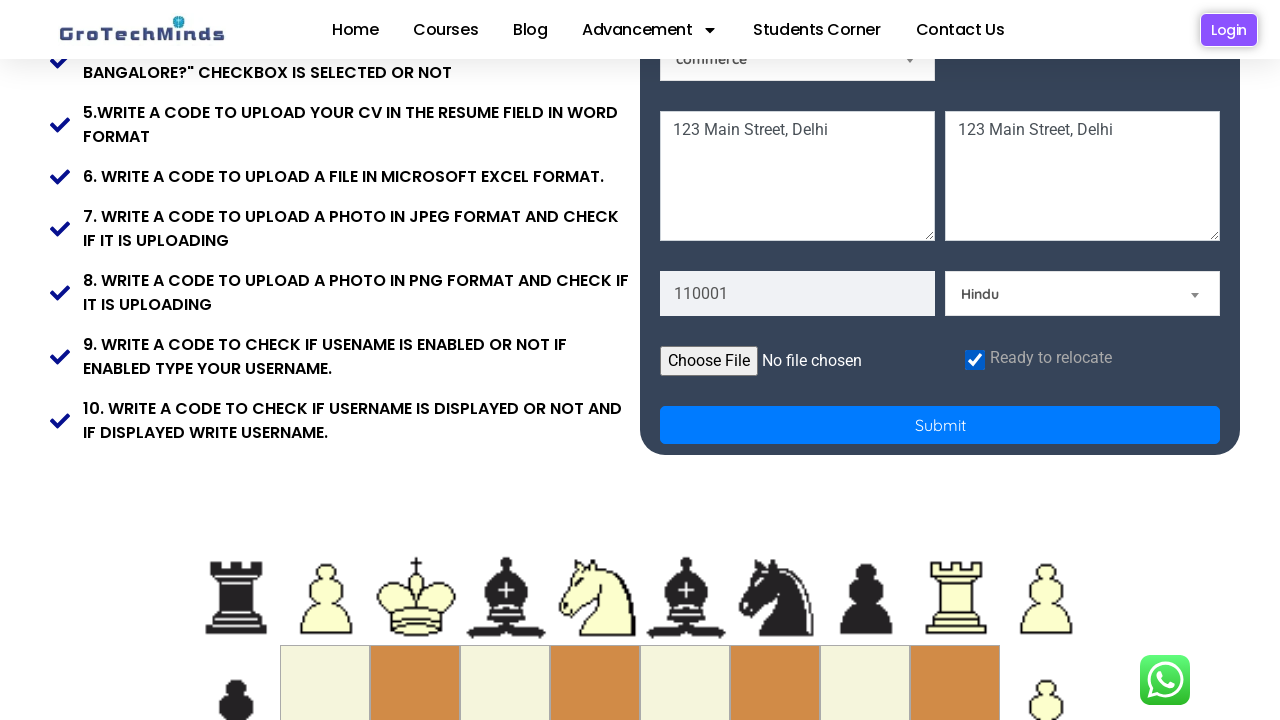

Clicked submit button to submit registration form at (940, 425) on [name='Submit']
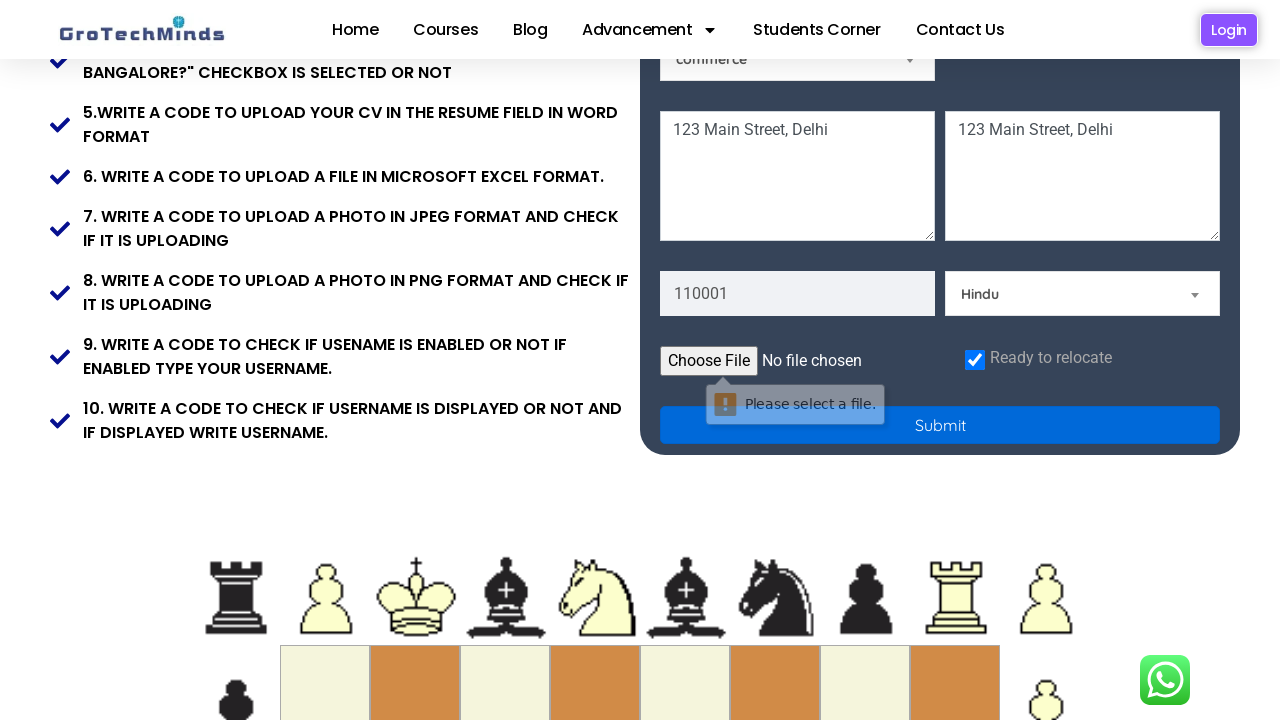

Set up dialog handler to dismiss alerts
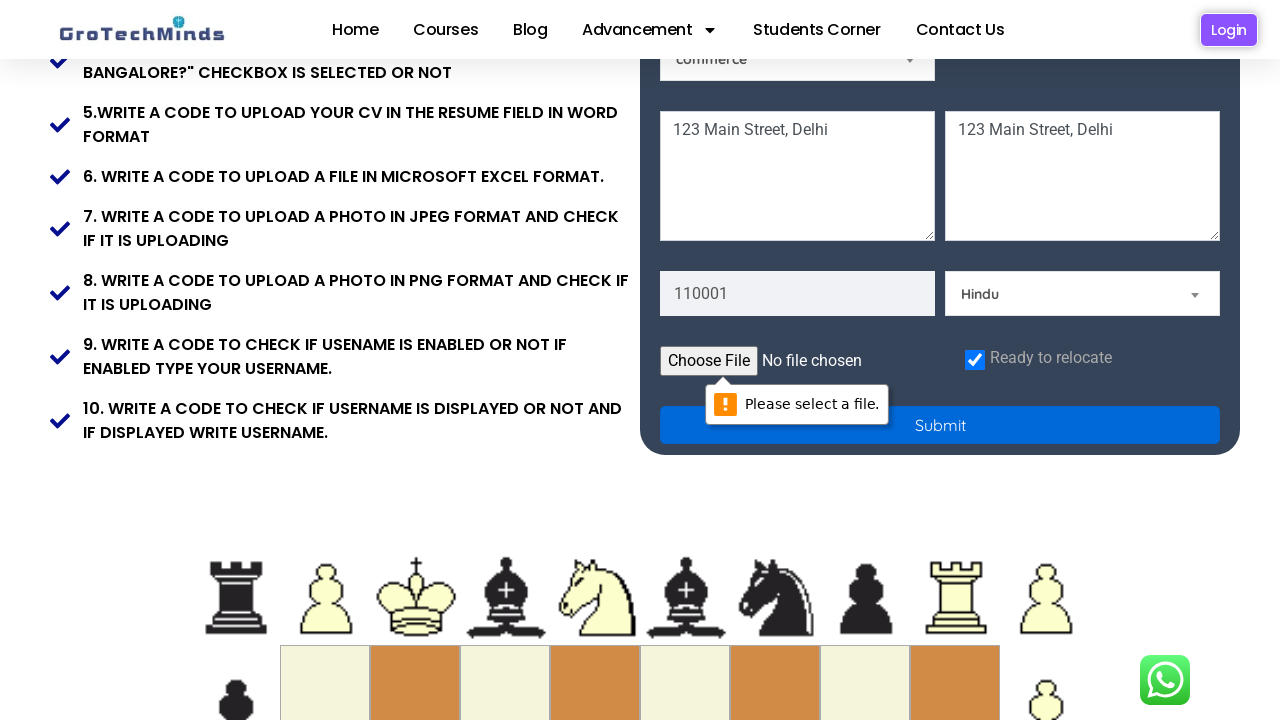

Waited 1000ms for form processing
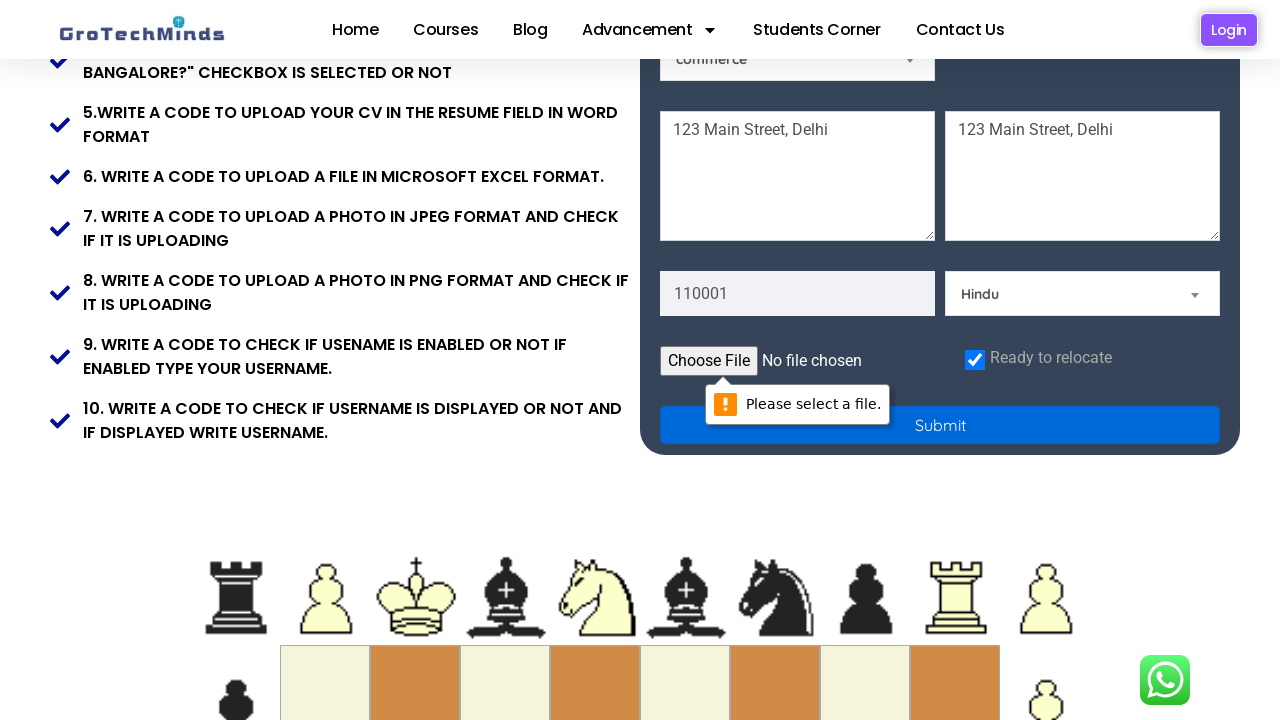

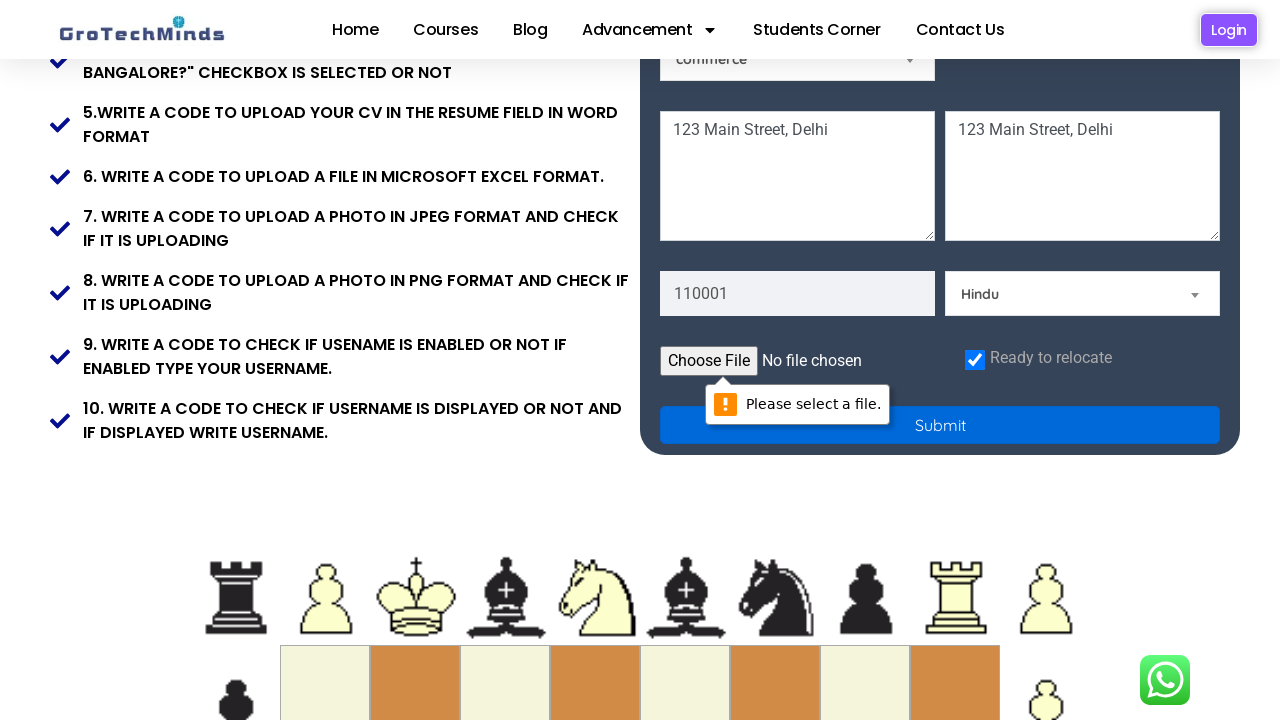